Tests the Sample App demo login form with valid credentials and verifies successful login message

Starting URL: http://uitestingplayground.com/

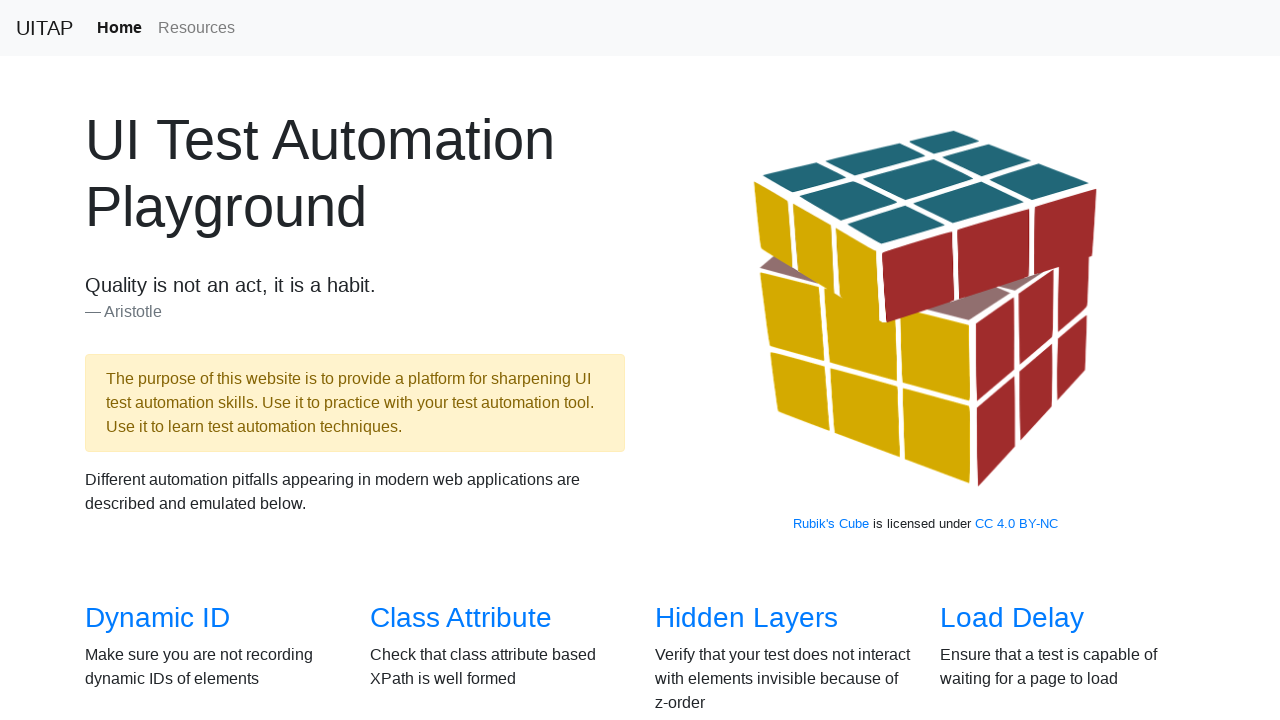

Clicked on Sample App link at (446, 360) on text=Sample App
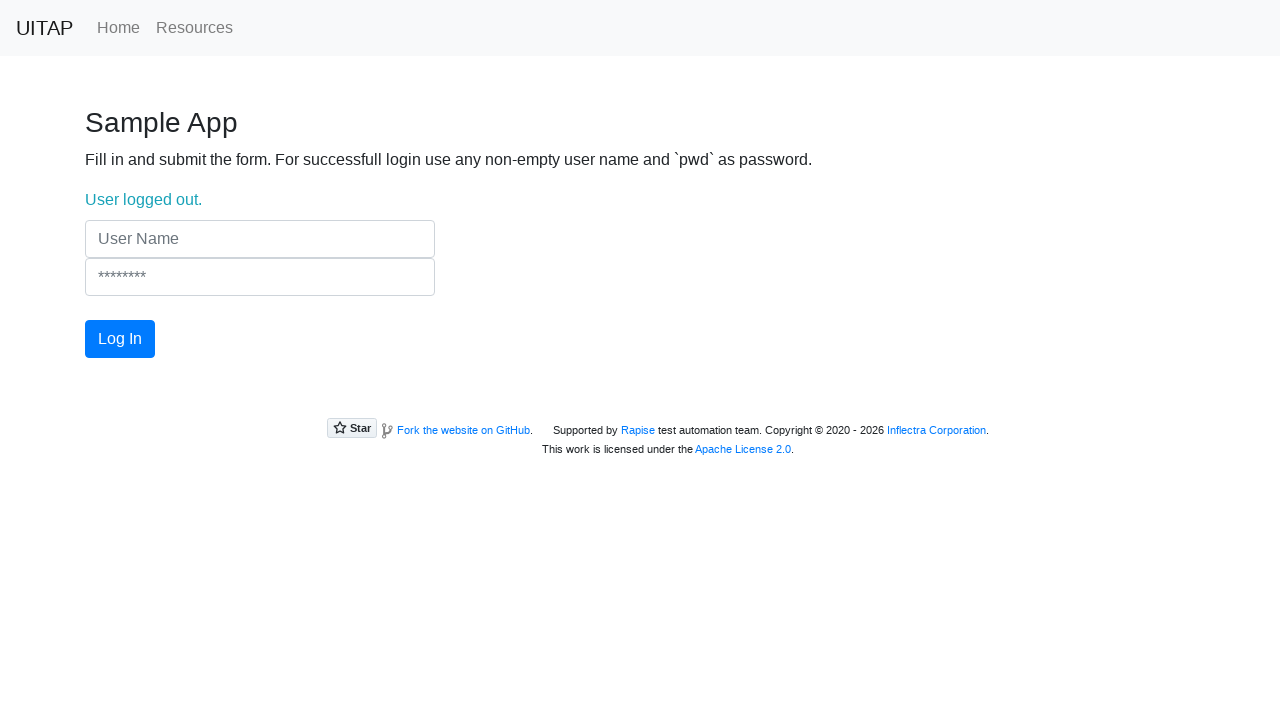

Entered username 'DemoUser2024' on input[name='UserName']
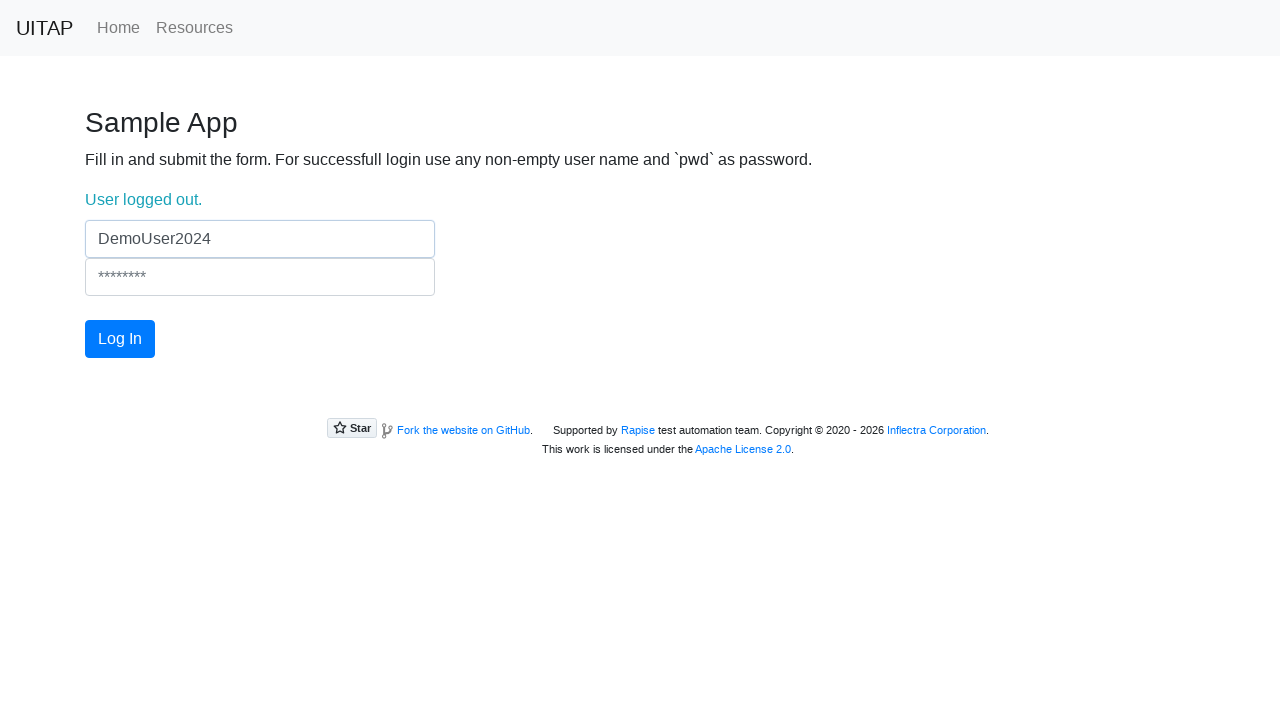

Entered password on input[name='Password']
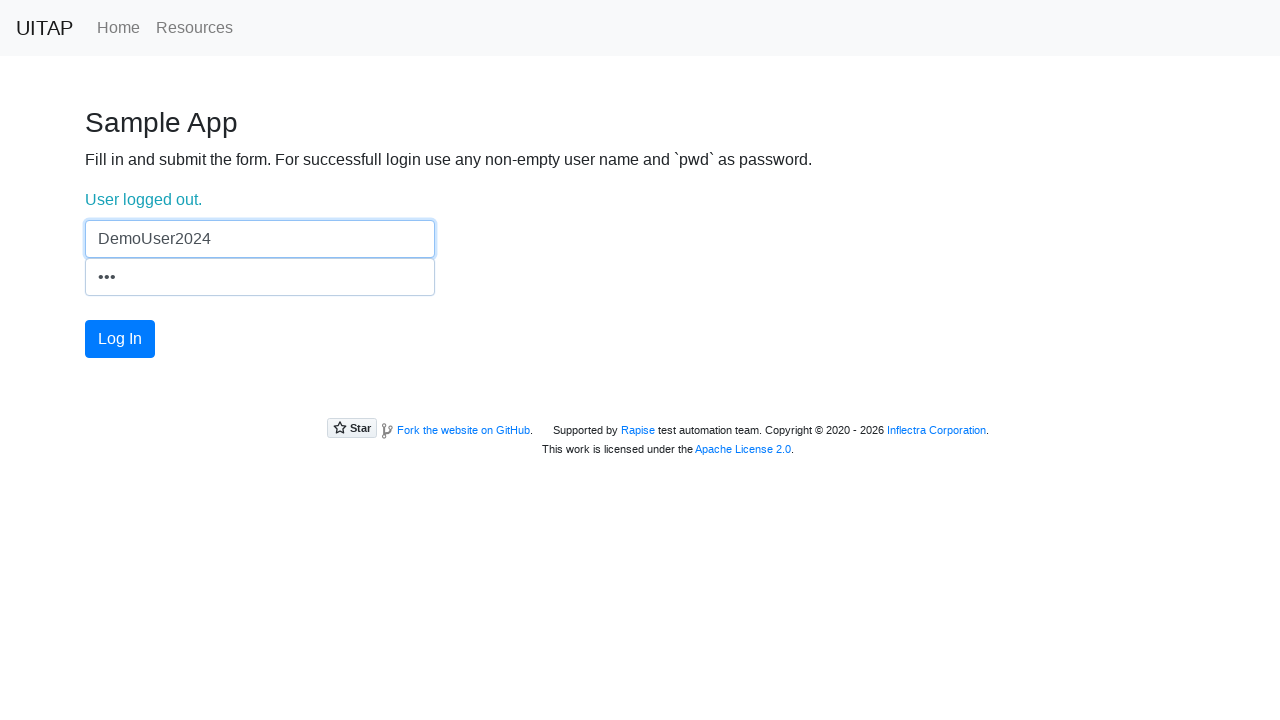

Clicked login button at (120, 339) on button.btn.btn-primary
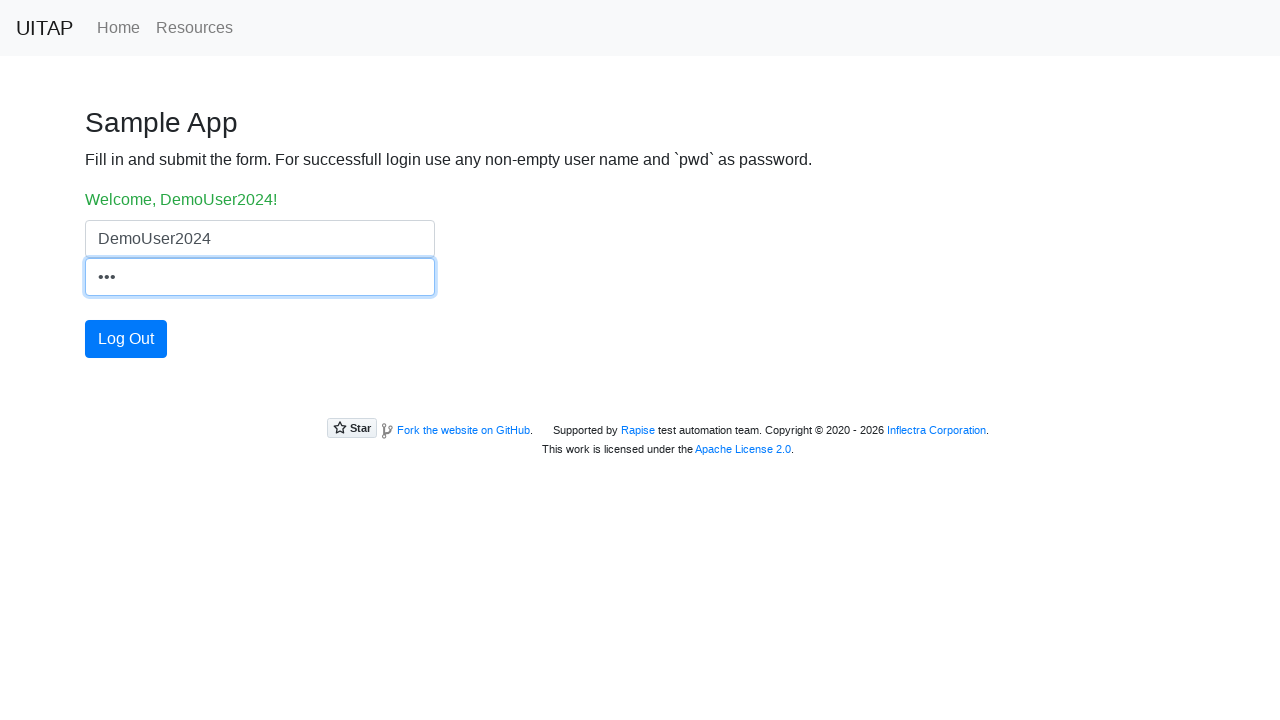

Success message displayed - login verified
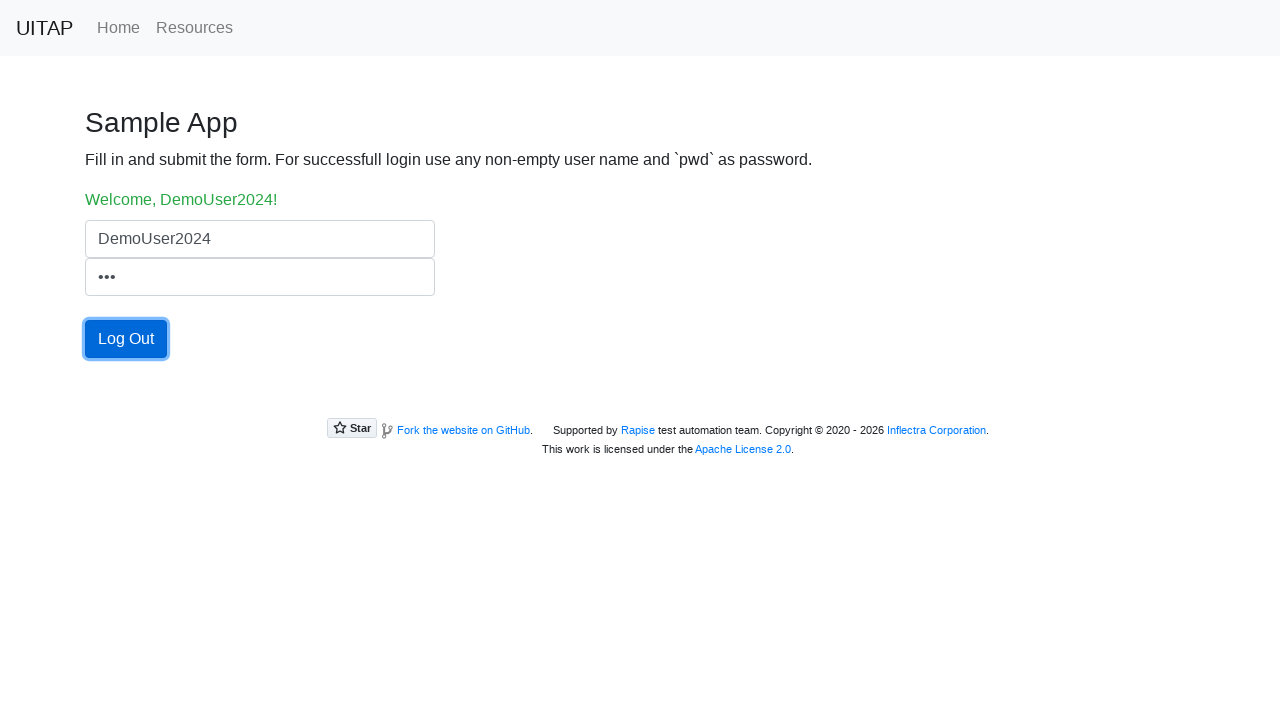

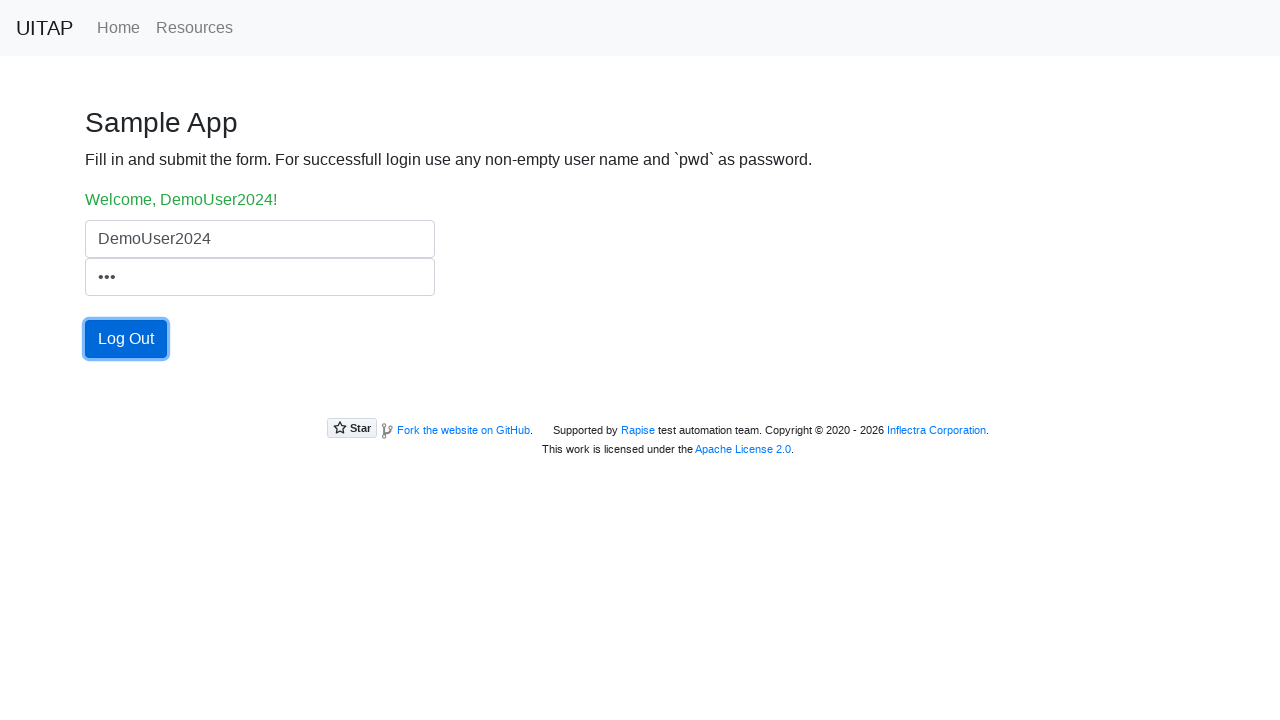